Tests double-click functionality on the 'Copy Text' button

Starting URL: https://testautomationpractice.blogspot.com/

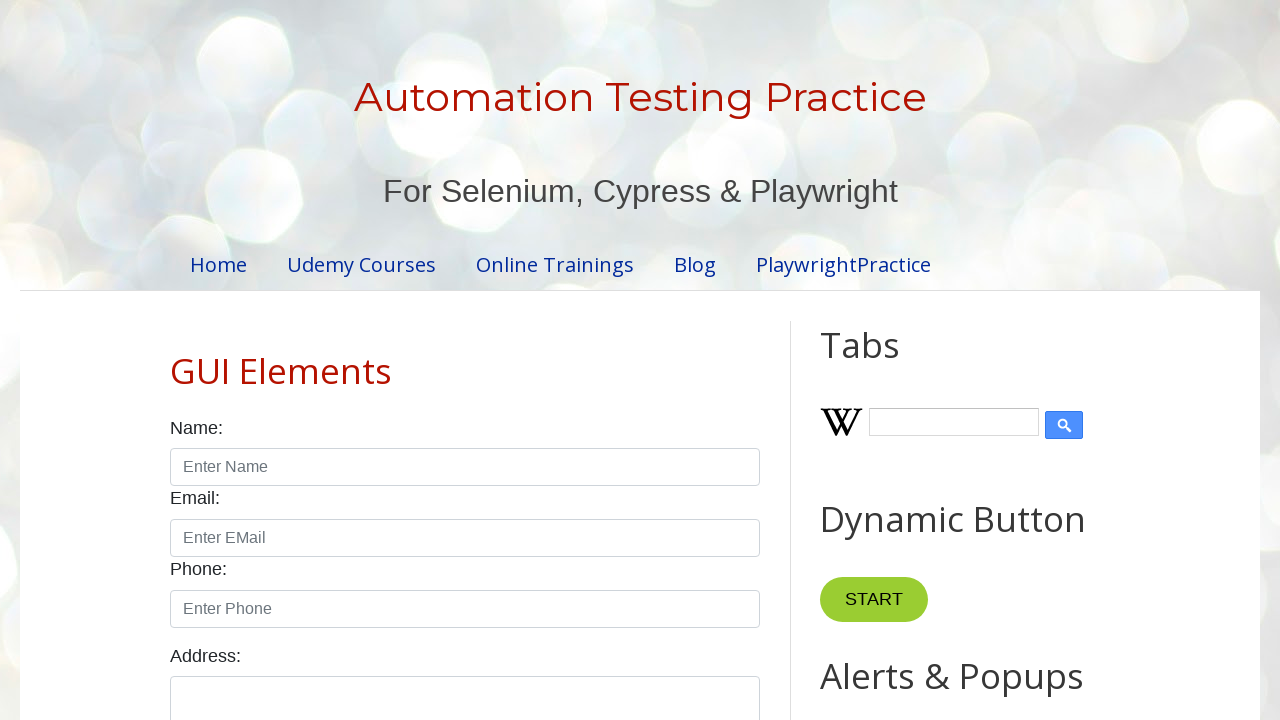

Located the 'Copy Text' button
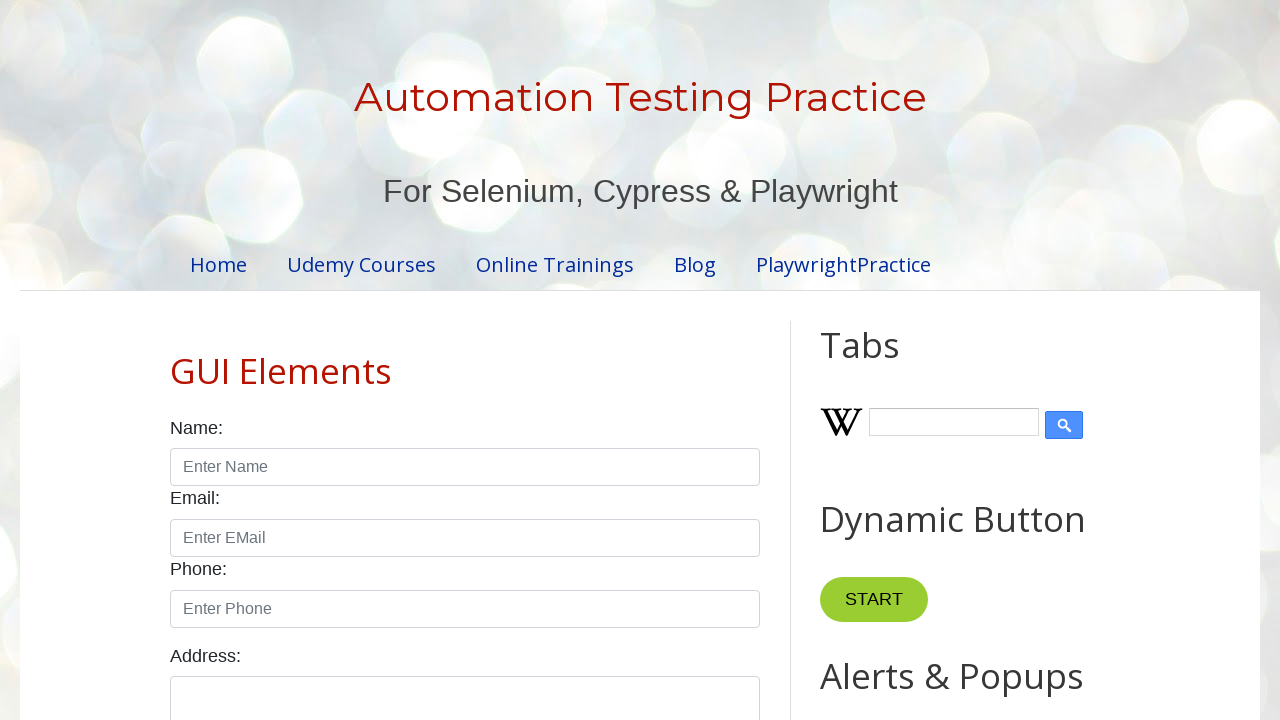

Double-clicked the 'Copy Text' button at (885, 360) on xpath=//button[normalize-space()='Copy Text']
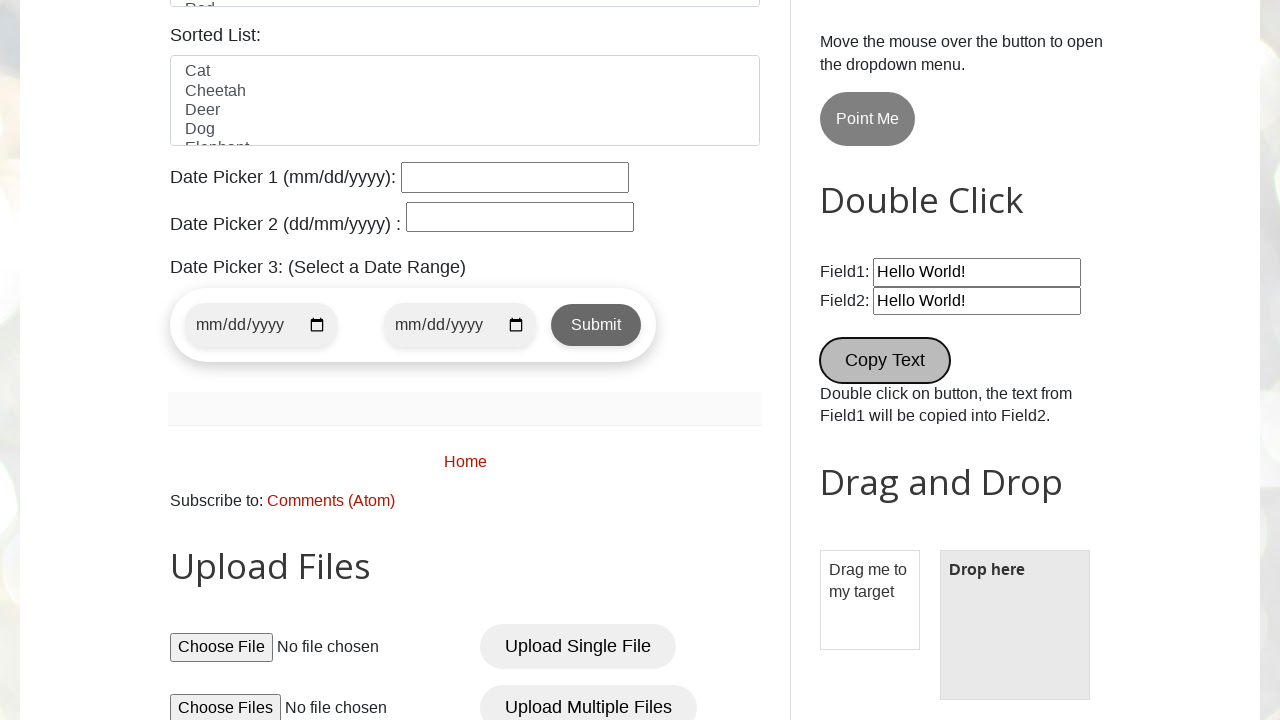

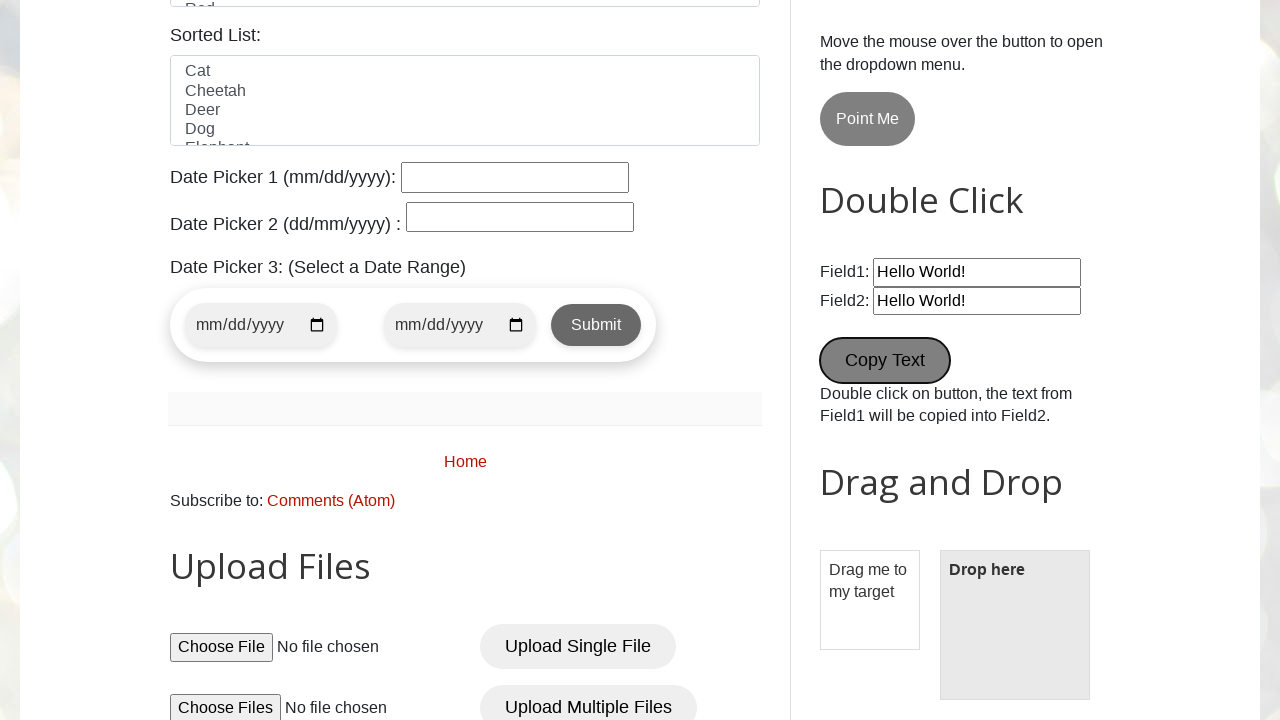